Tests password input field by entering a password, verifying the value, and clearing it

Starting URL: https://bonigarcia.dev/selenium-webdriver-java/web-form.html

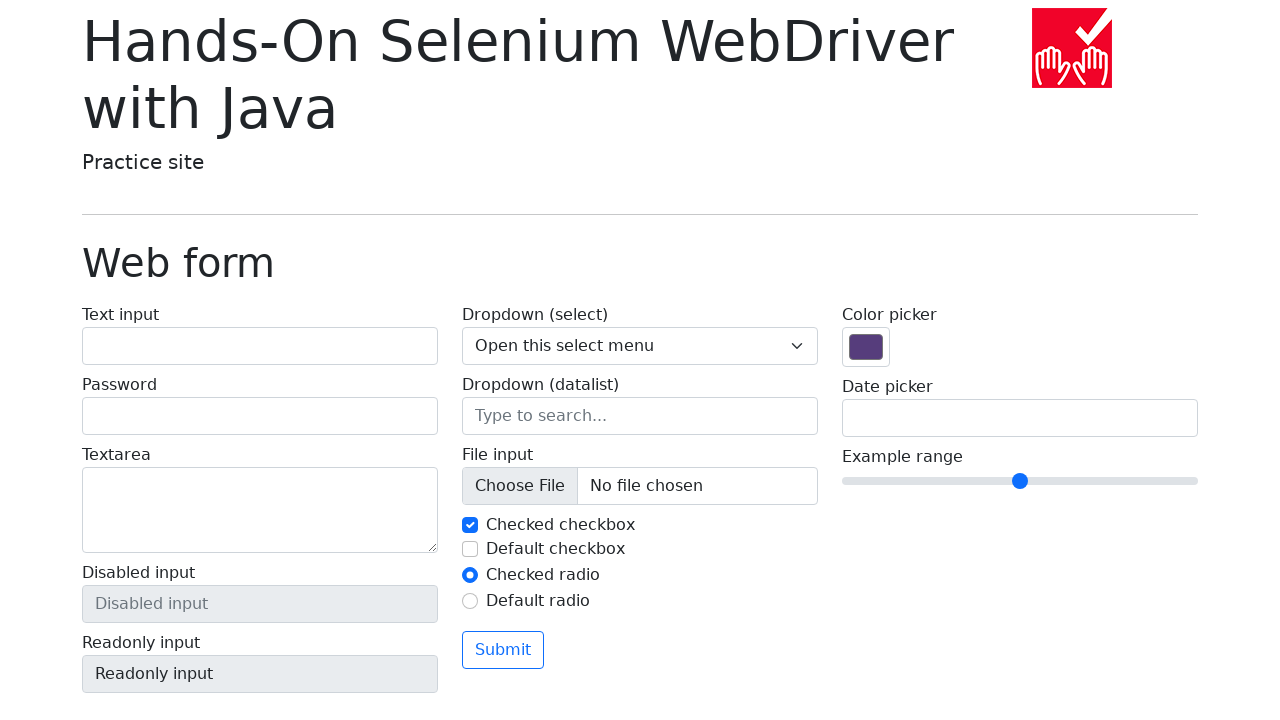

Navigated to web form page
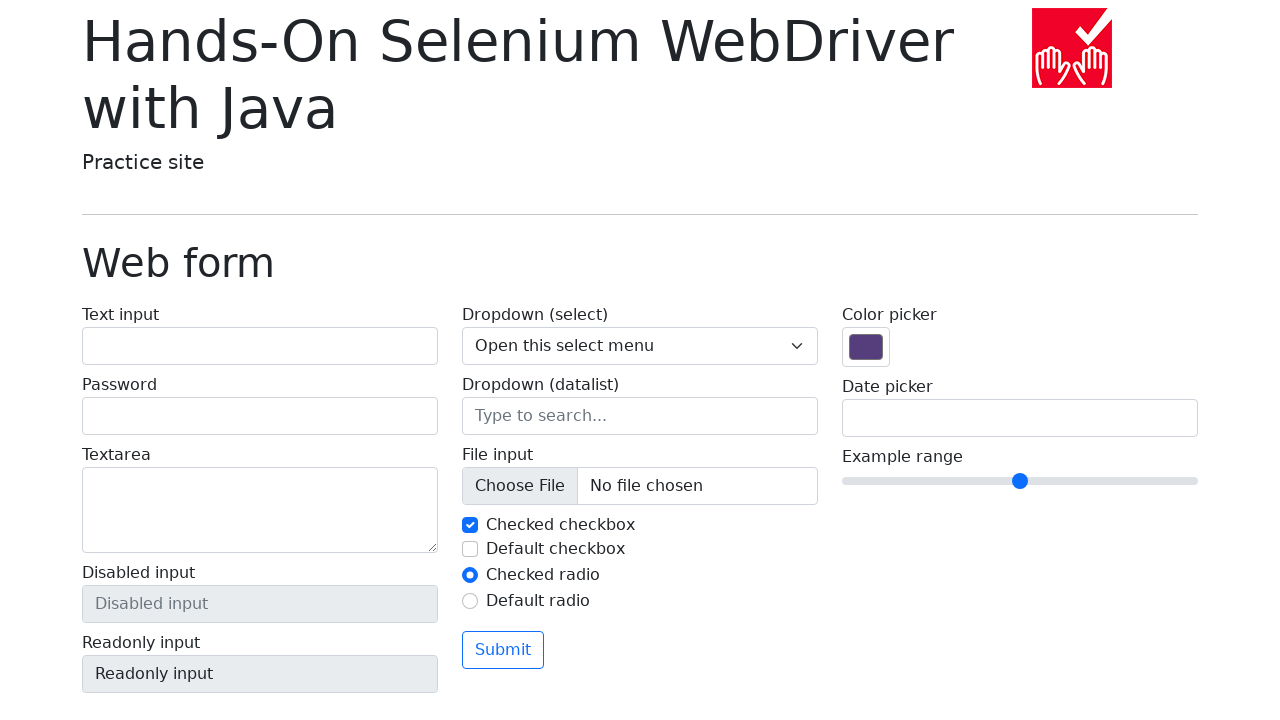

Filled password input field with 'password' on input[type='password']
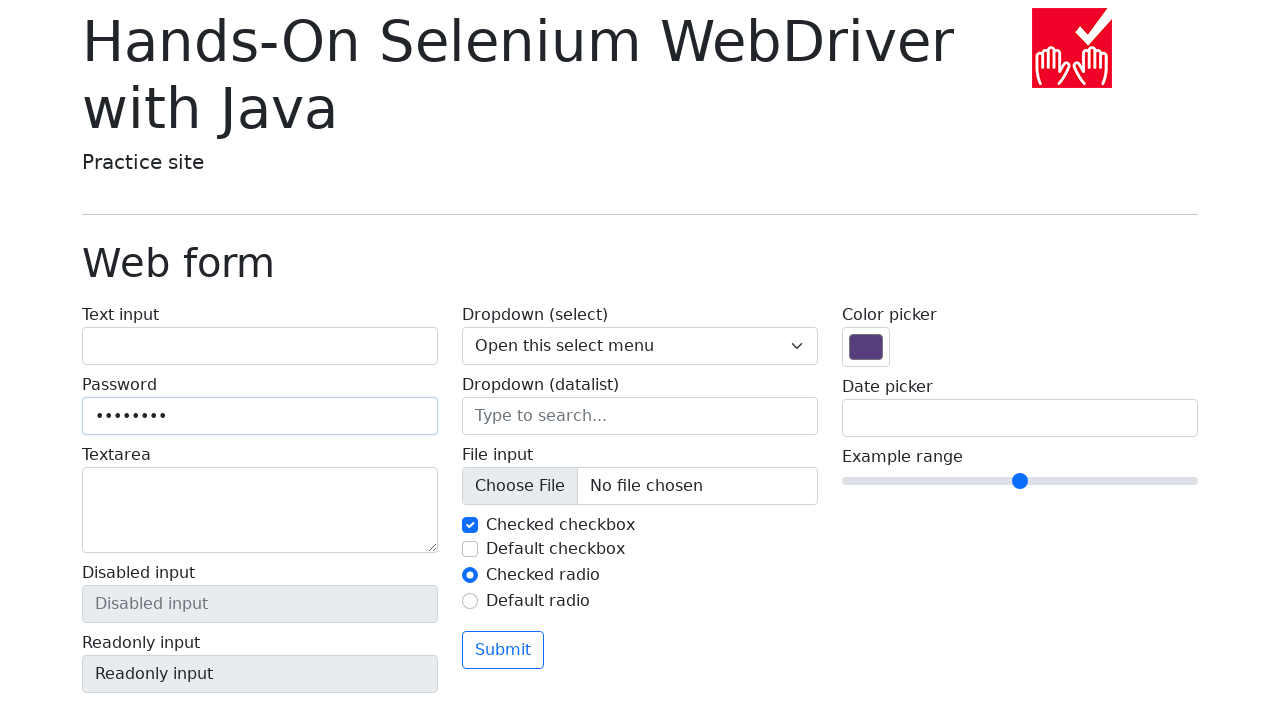

Verified password value matches 'password'
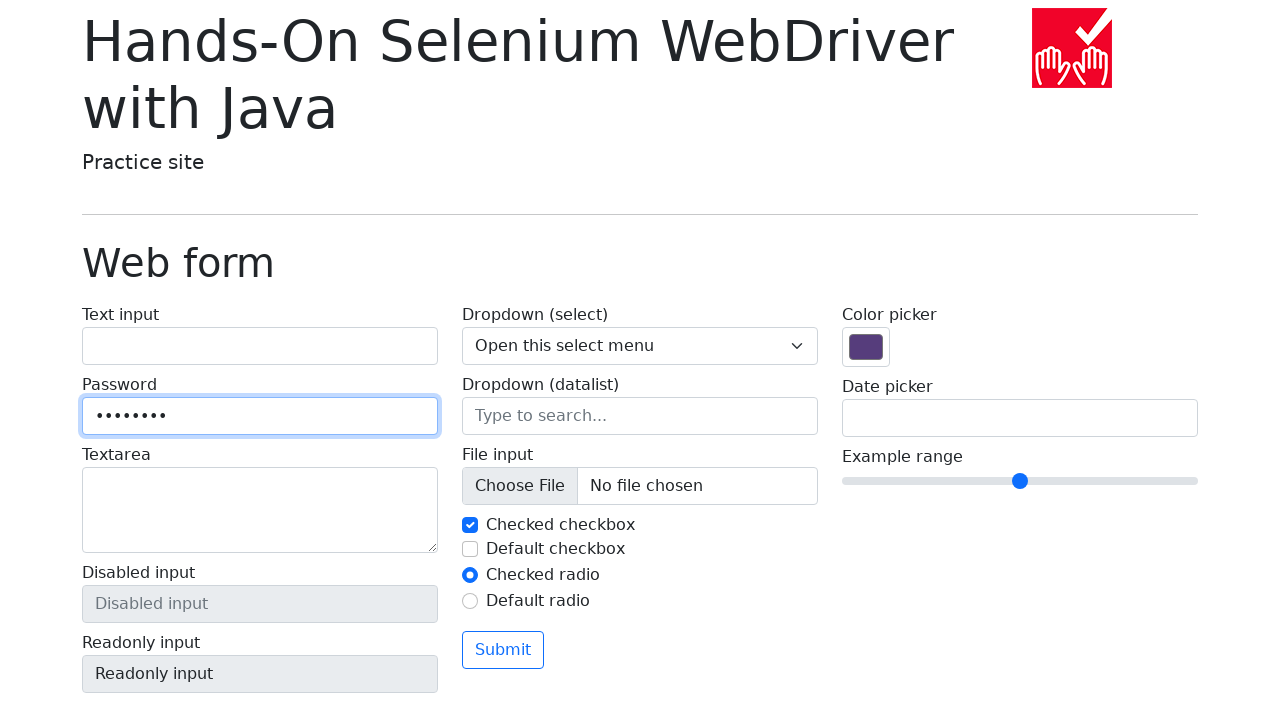

Cleared password input field on input[type='password']
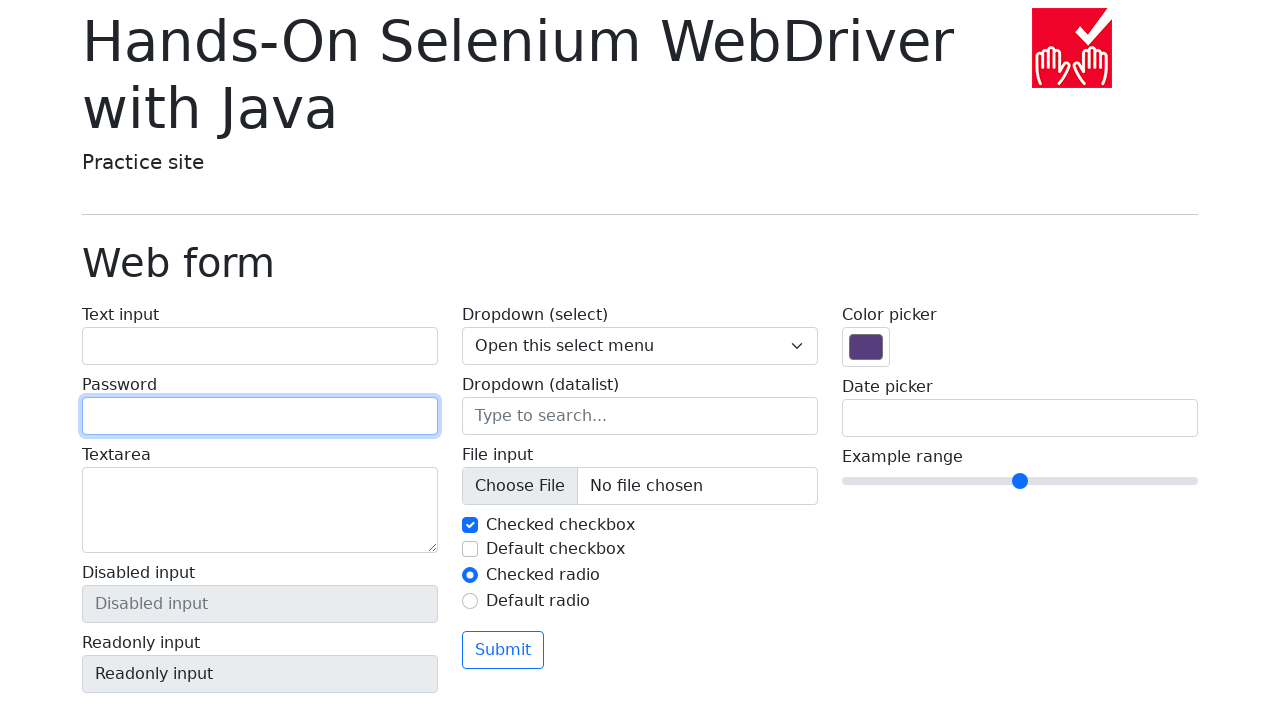

Verified password field is empty
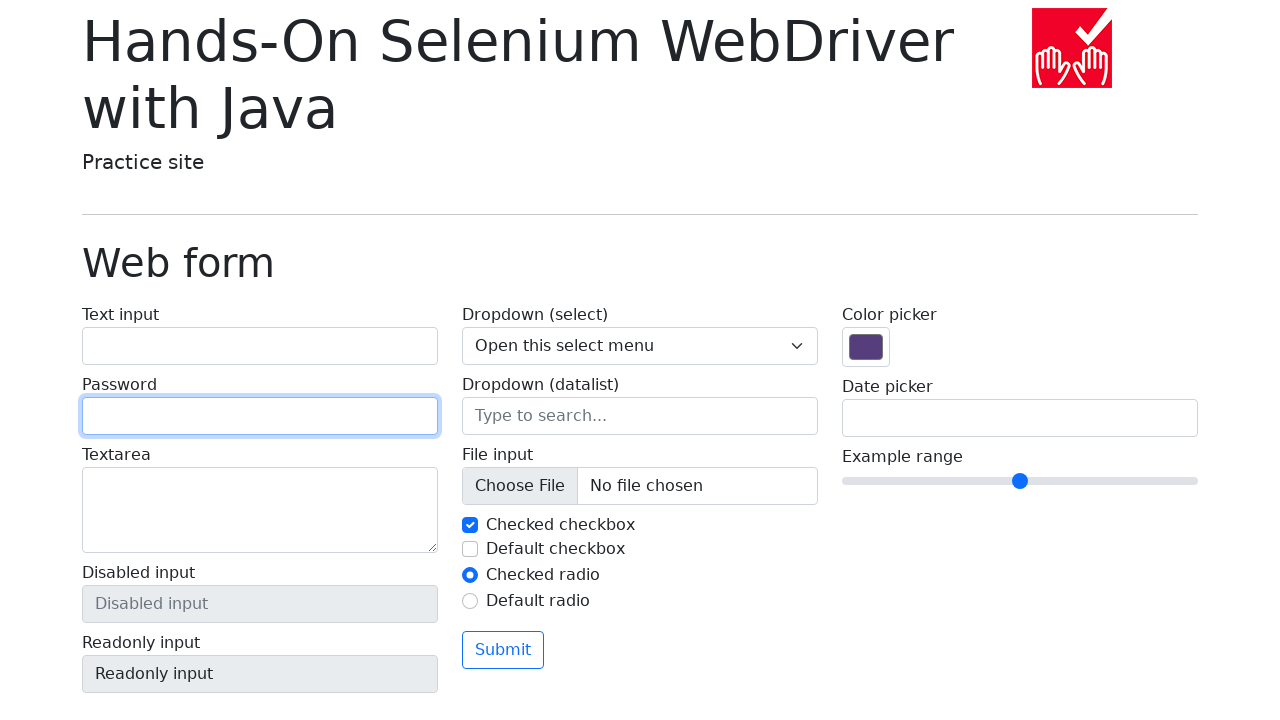

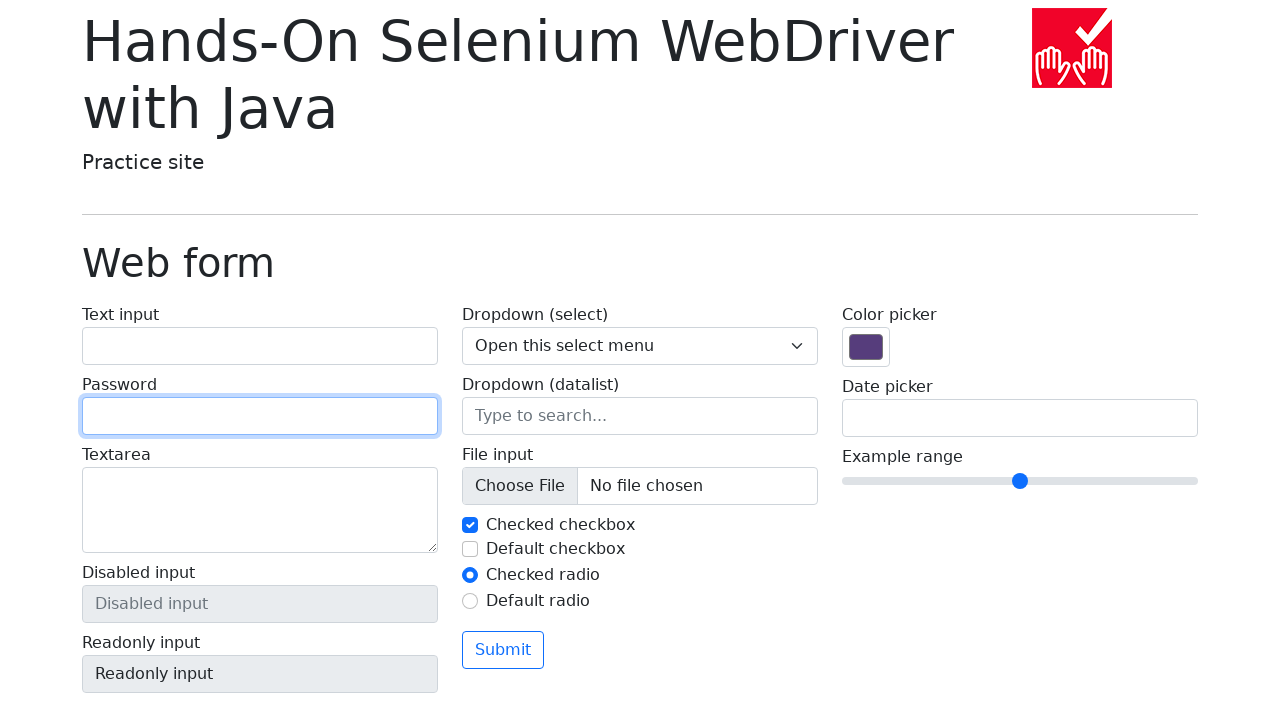